Navigates to the WebdriverIO homepage and verifies the page loads correctly by checking the page title.

Starting URL: http://webdriver.io

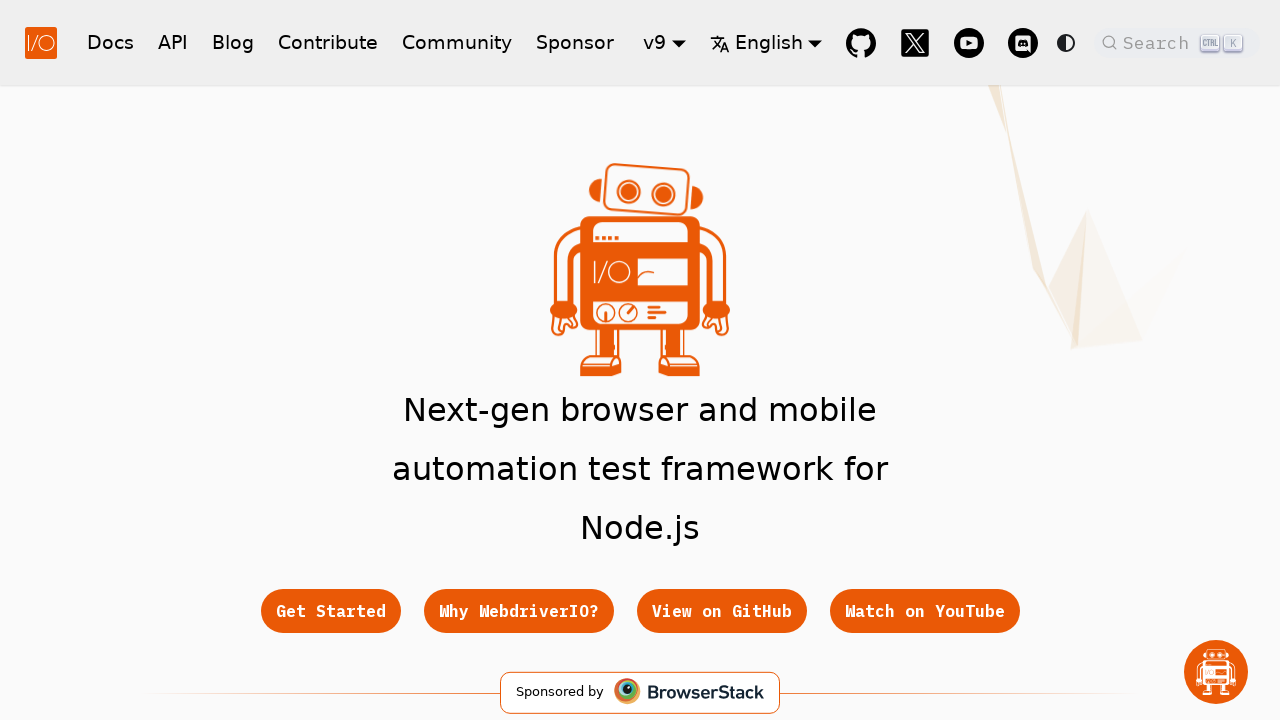

Navigated to WebdriverIO homepage at http://webdriver.io
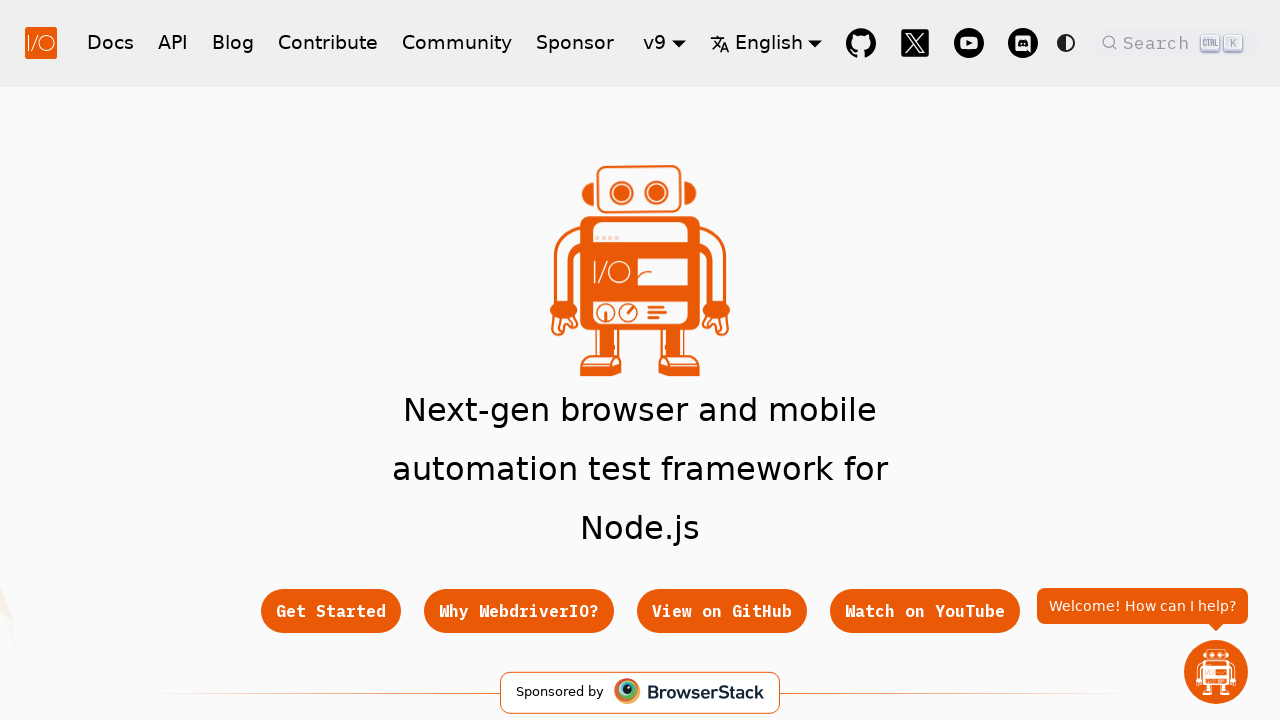

Page fully loaded - DOM content ready
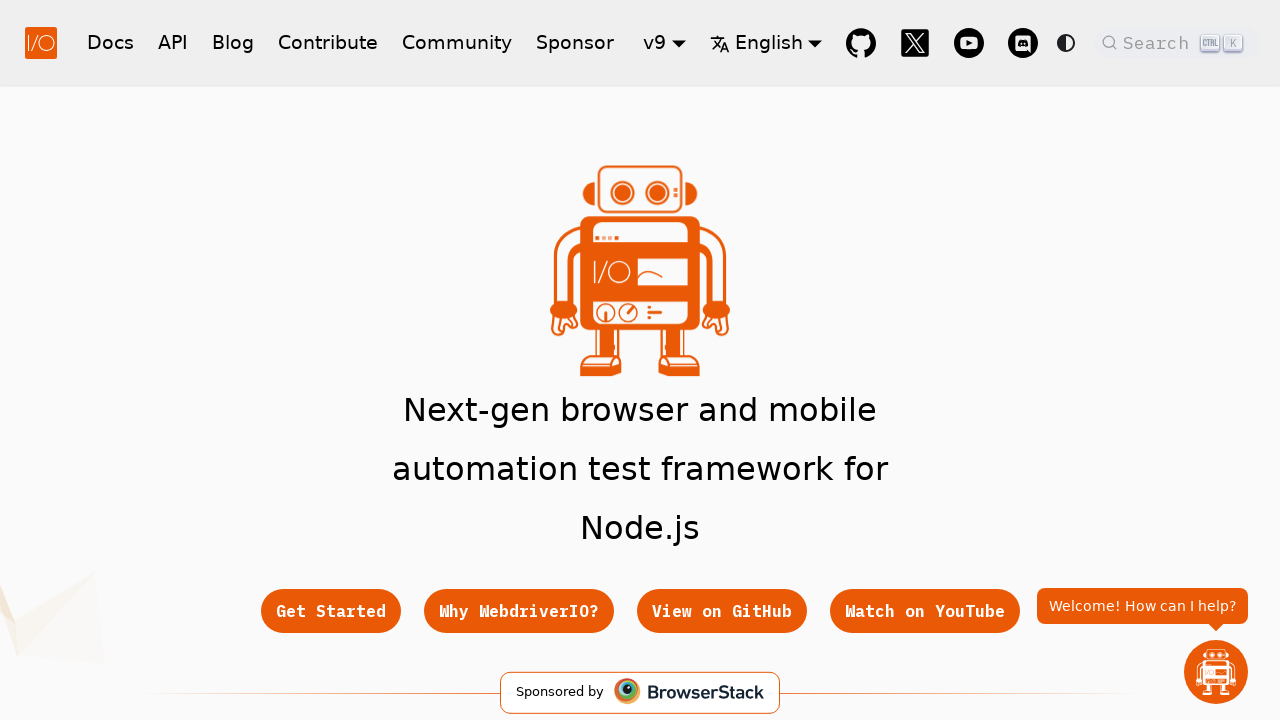

Retrieved page title: 'WebdriverIO · Next-gen browser and mobile automation test framework for Node.js | WebdriverIO'
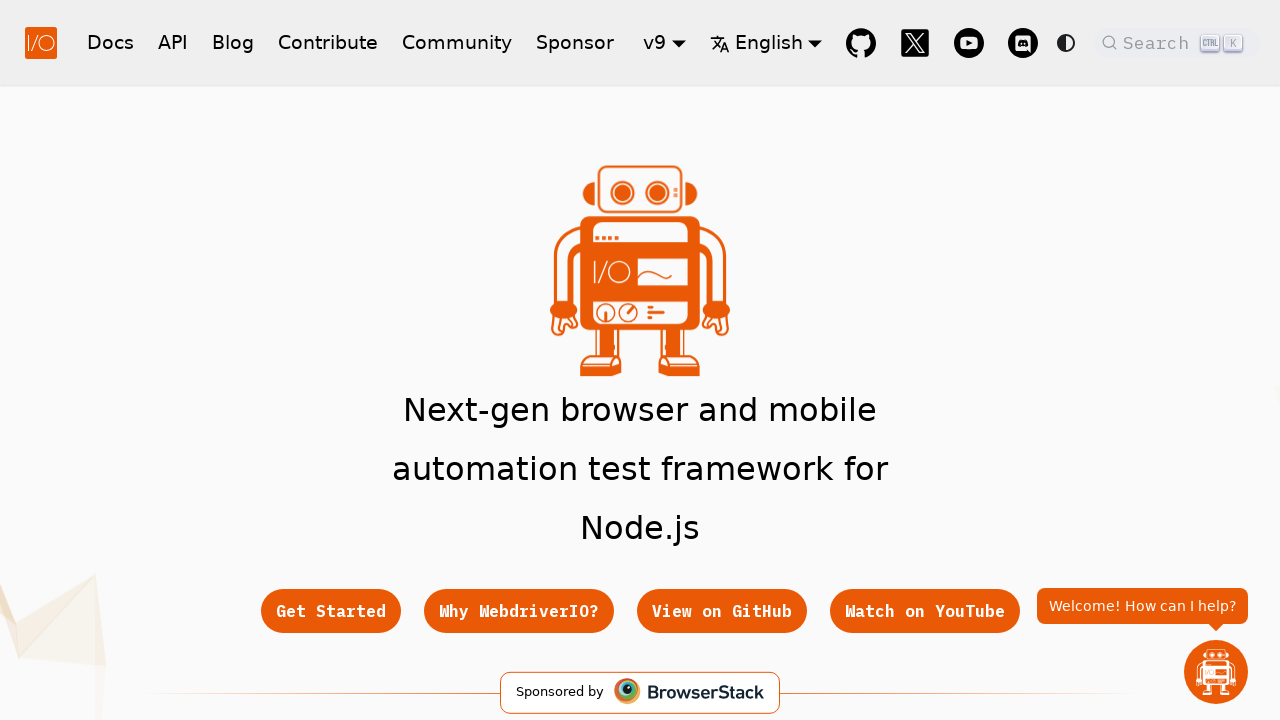

Verified page title contains 'WebdriverIO' - assertion passed
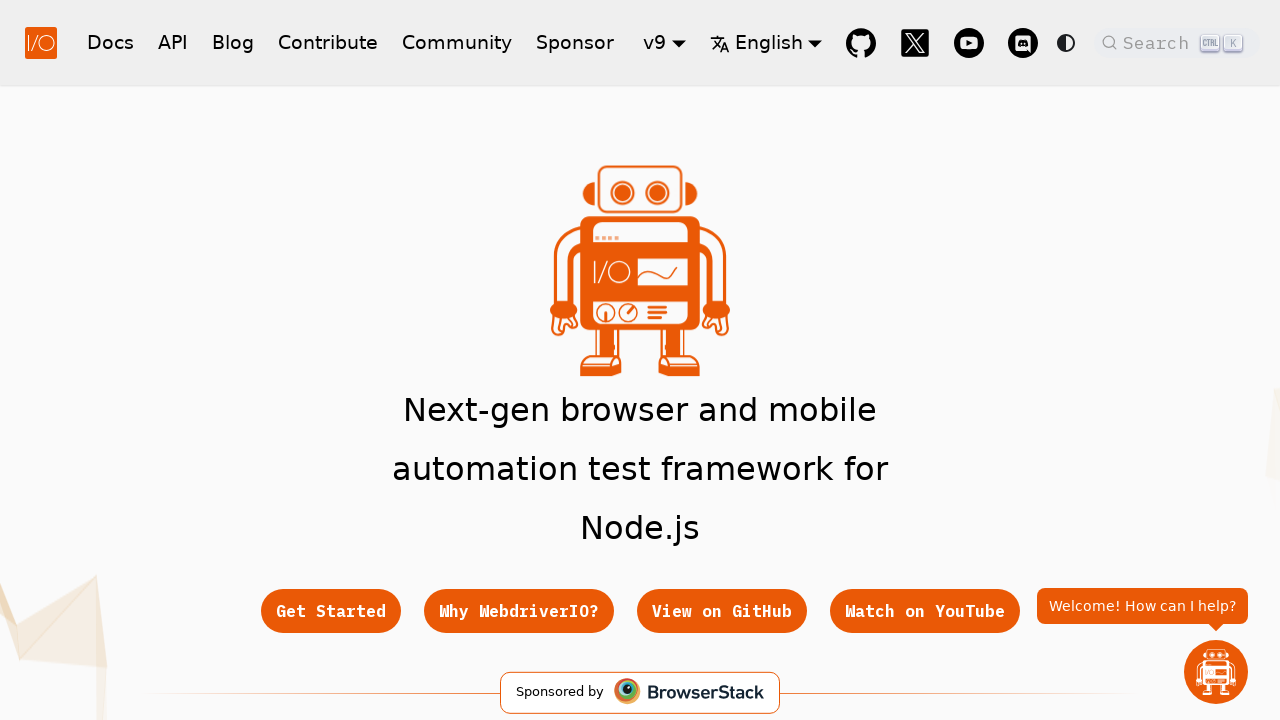

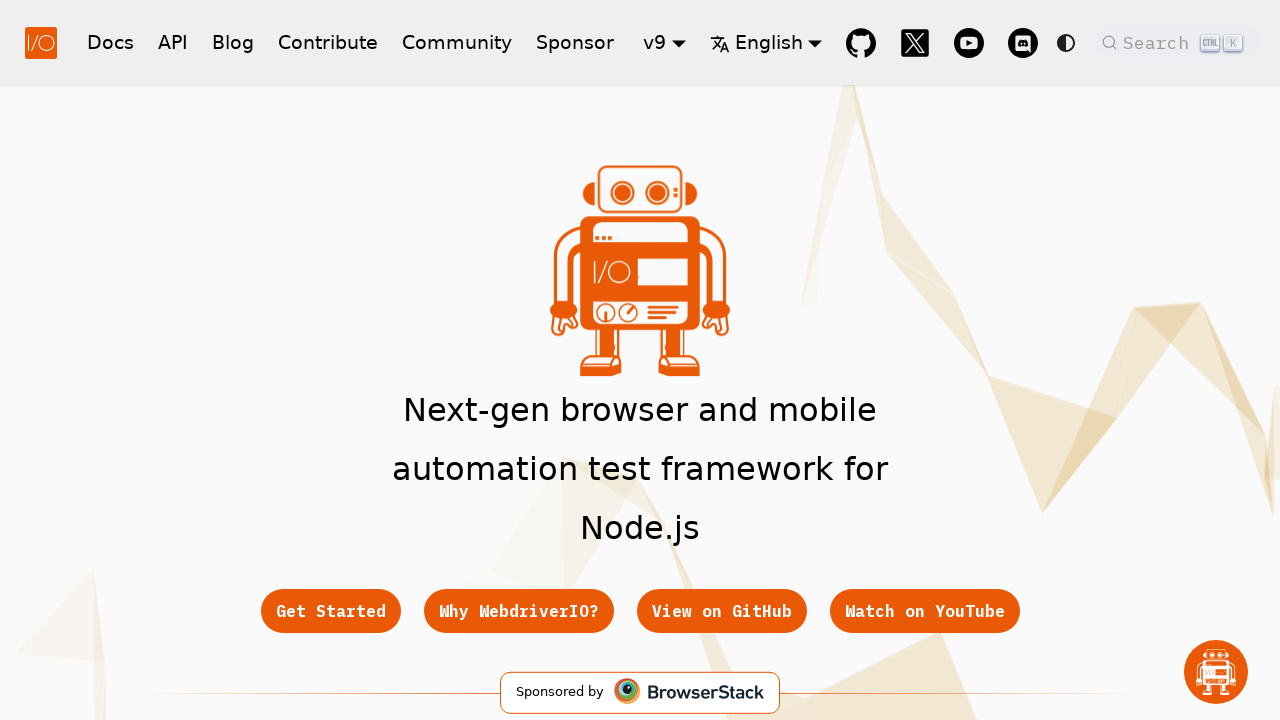